Tests that clicking the show button without entering any text does not display a message

Starting URL: https://www.lambdatest.com/selenium-playground/simple-form-demo

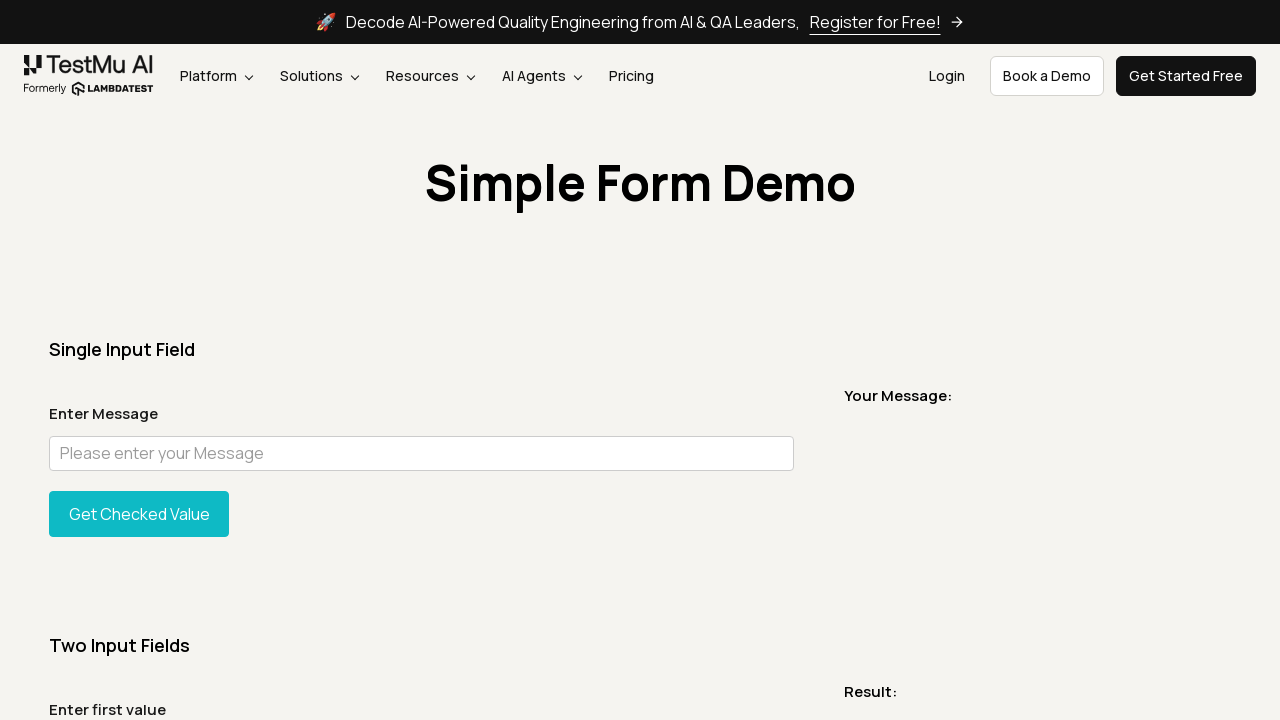

Navigated to simple form demo page
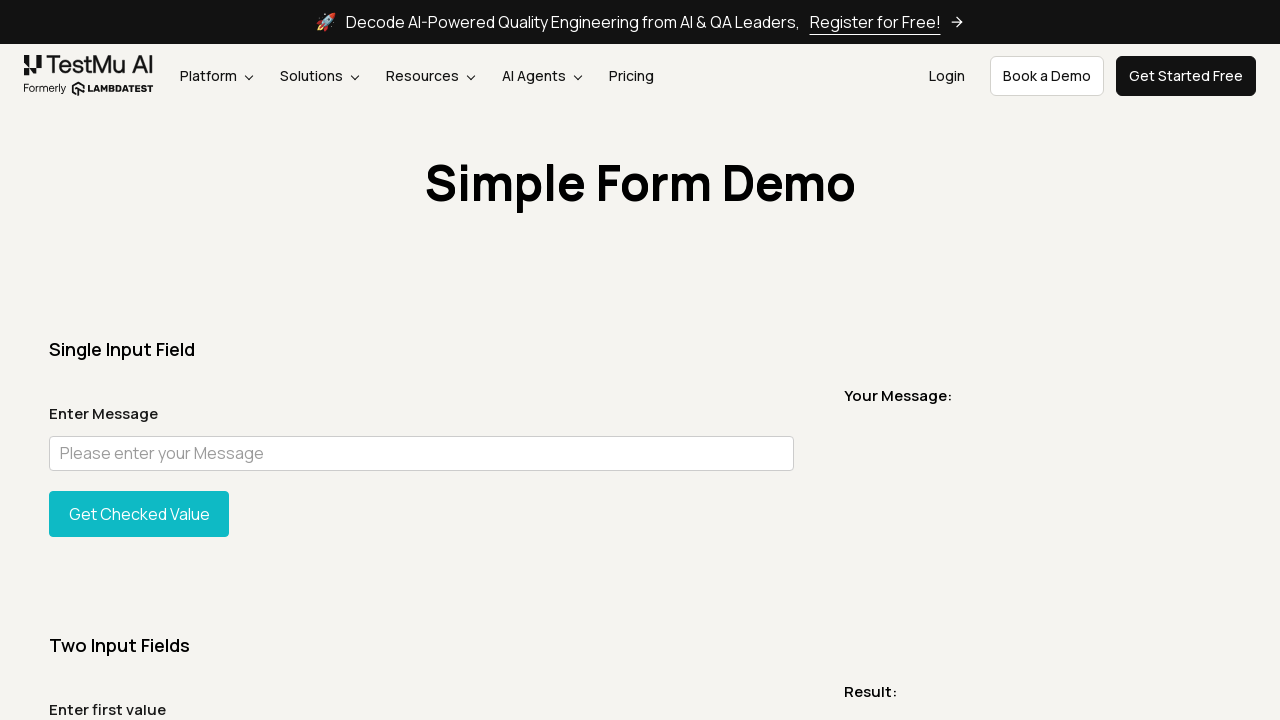

Clicked show button without entering any text at (139, 514) on #showInput
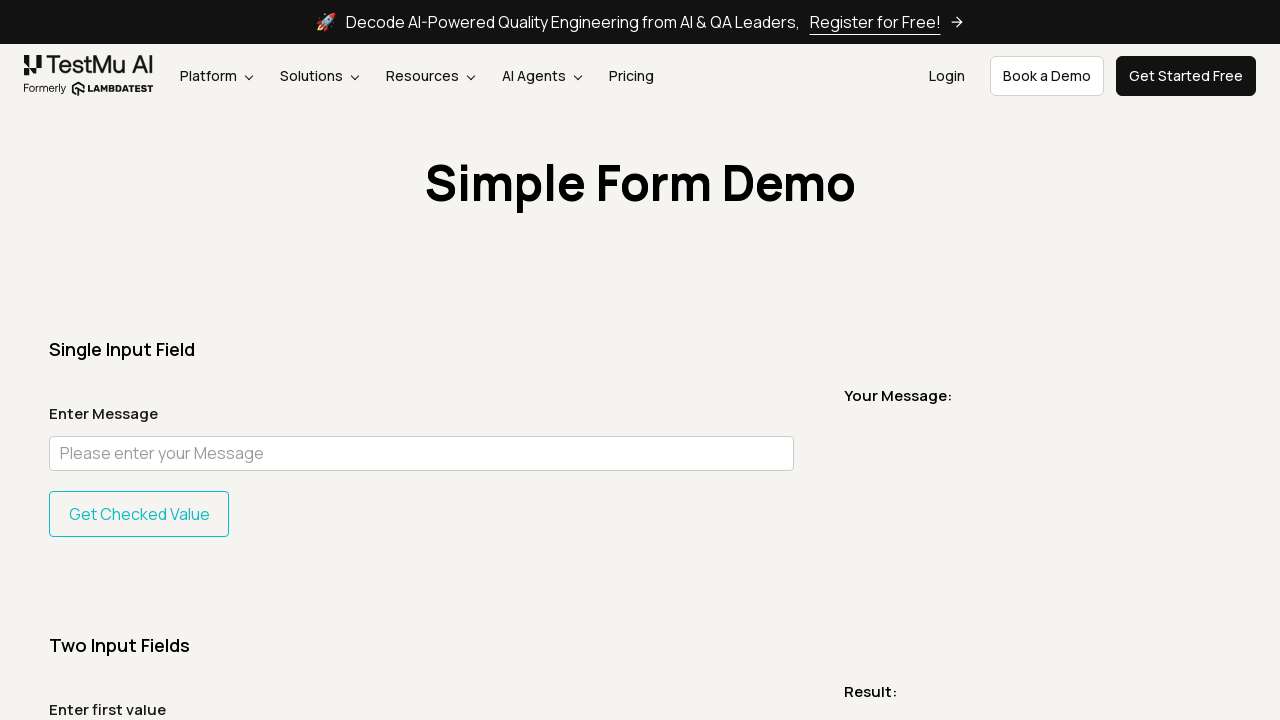

Verified that no message is displayed when show button clicked with empty input
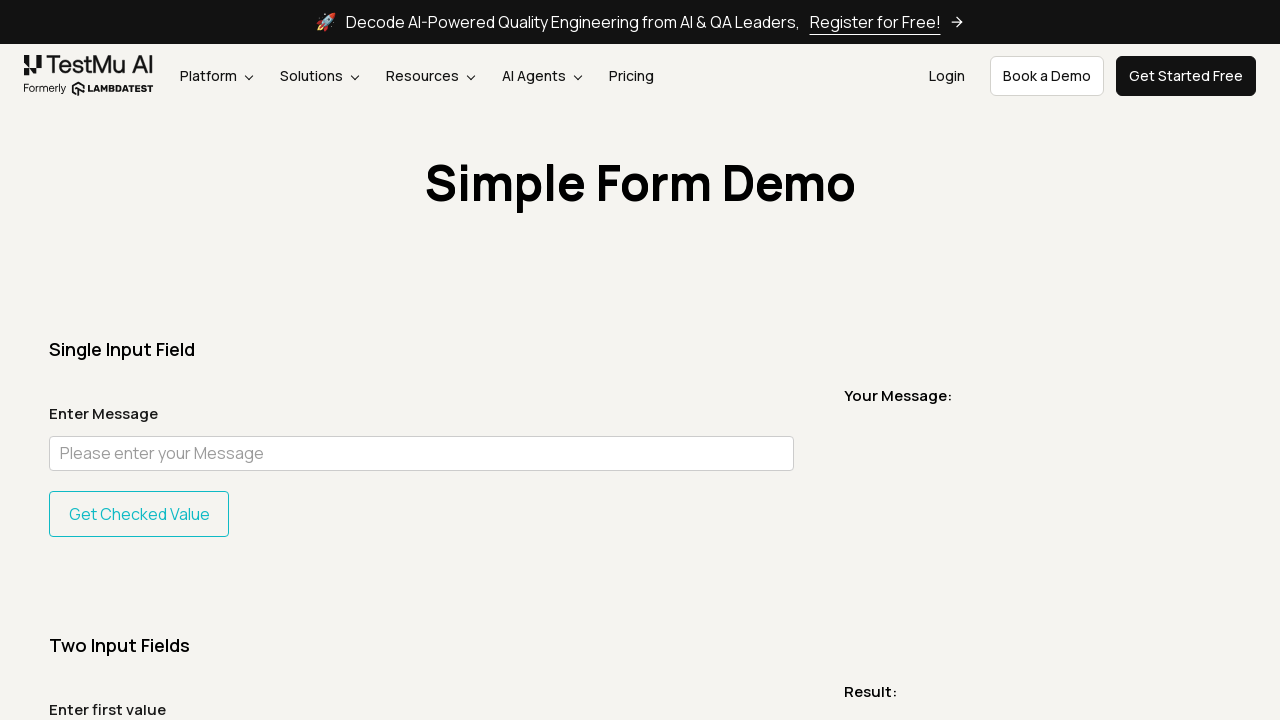

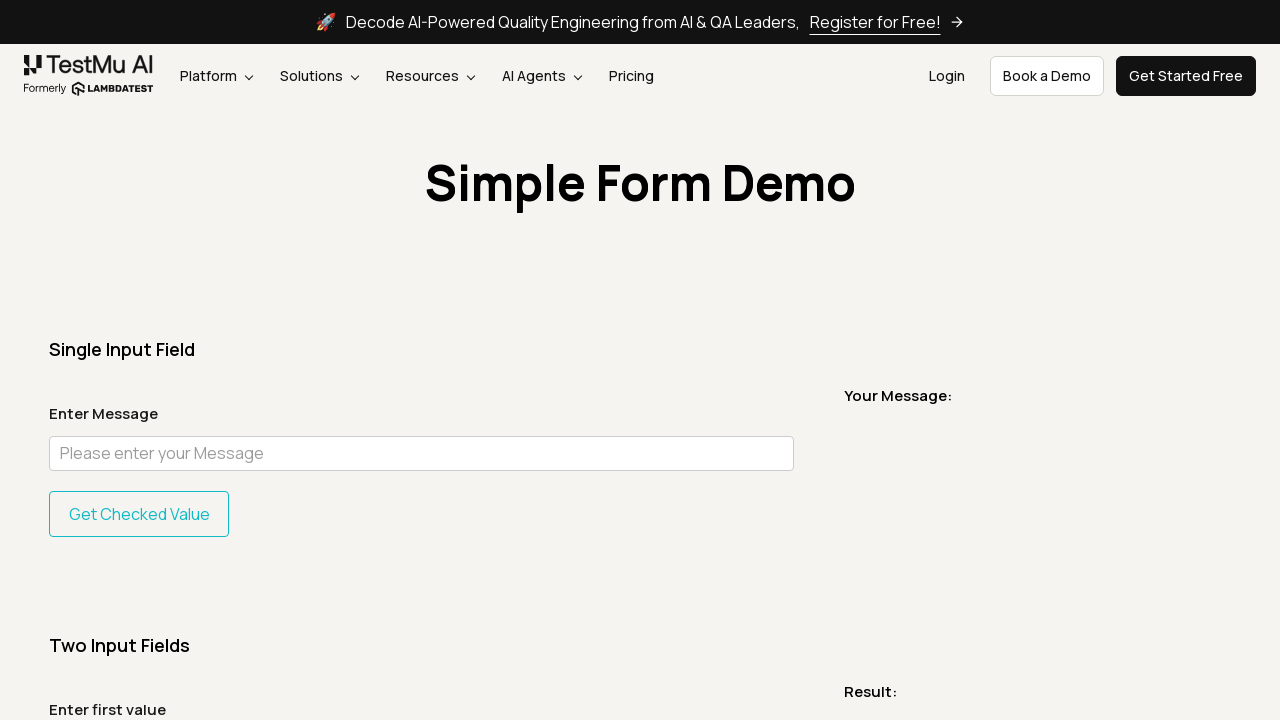